Tests a form interaction by reading a hidden attribute value from an element, calculating a mathematical result, filling in the answer field, selecting checkbox and radio button options, and submitting the form.

Starting URL: http://suninjuly.github.io/get_attribute.html

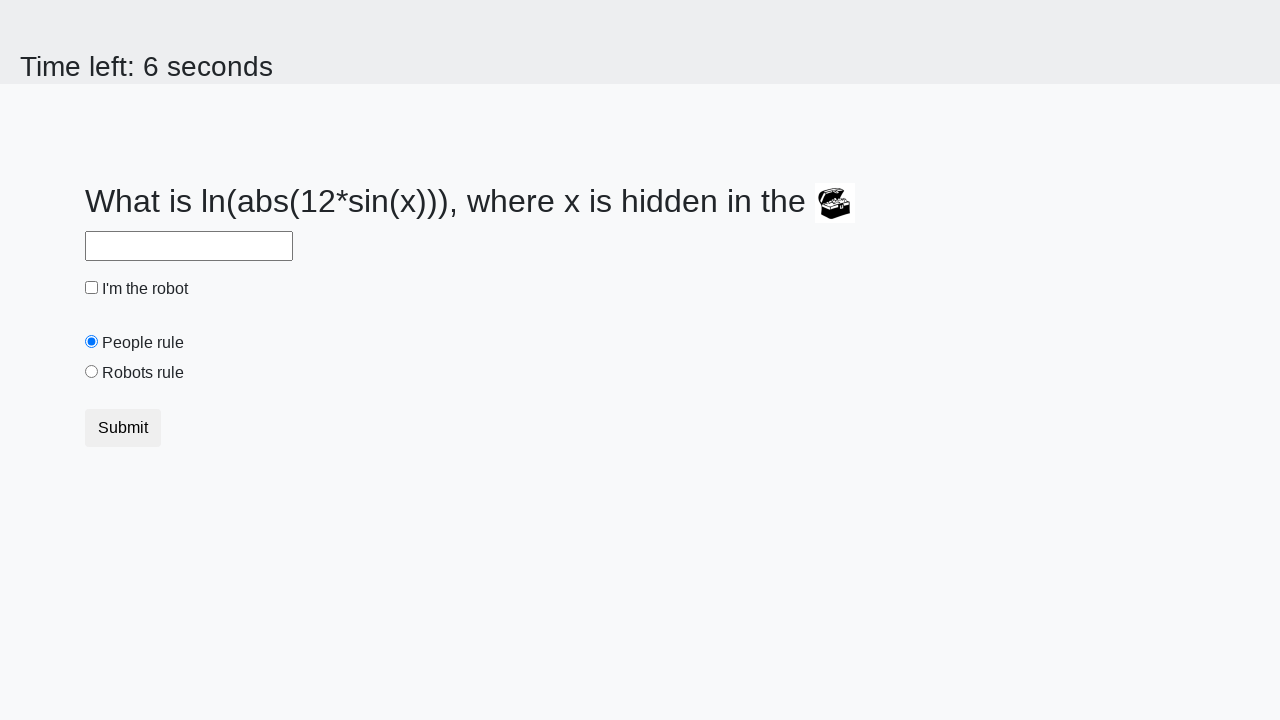

Located treasure element with ID 'treasure'
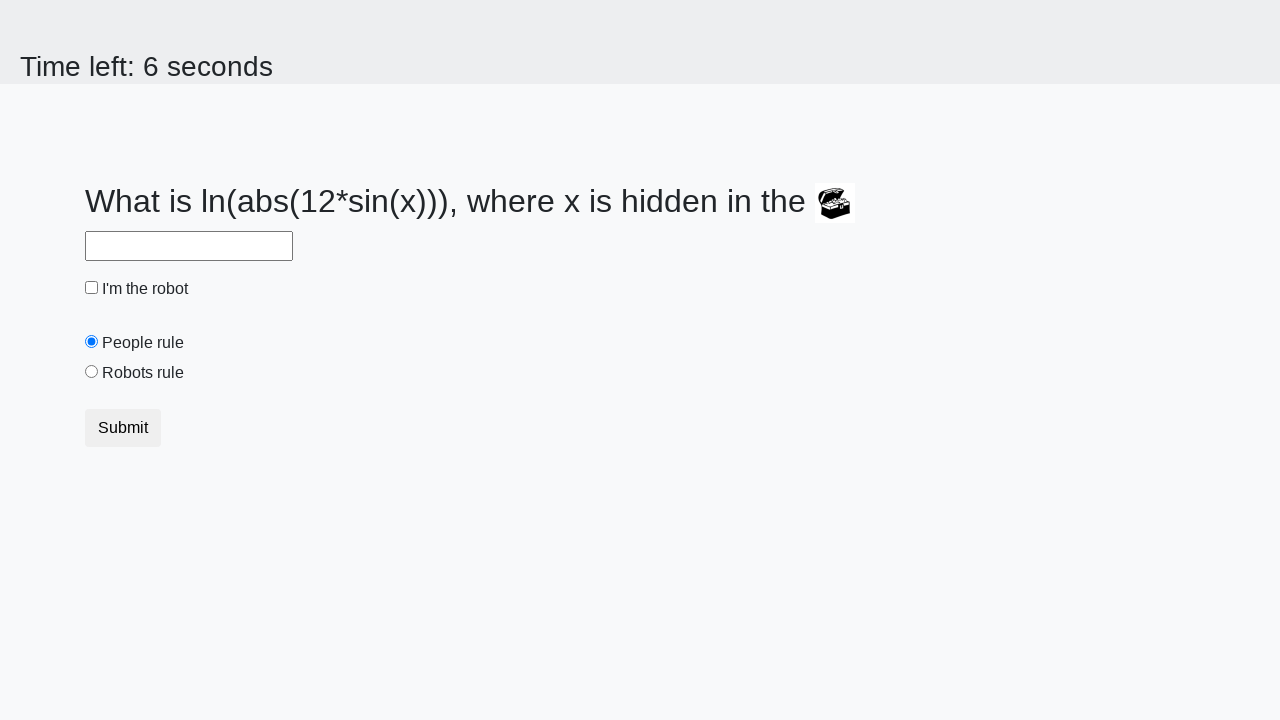

Retrieved 'valuex' attribute from treasure element: 821
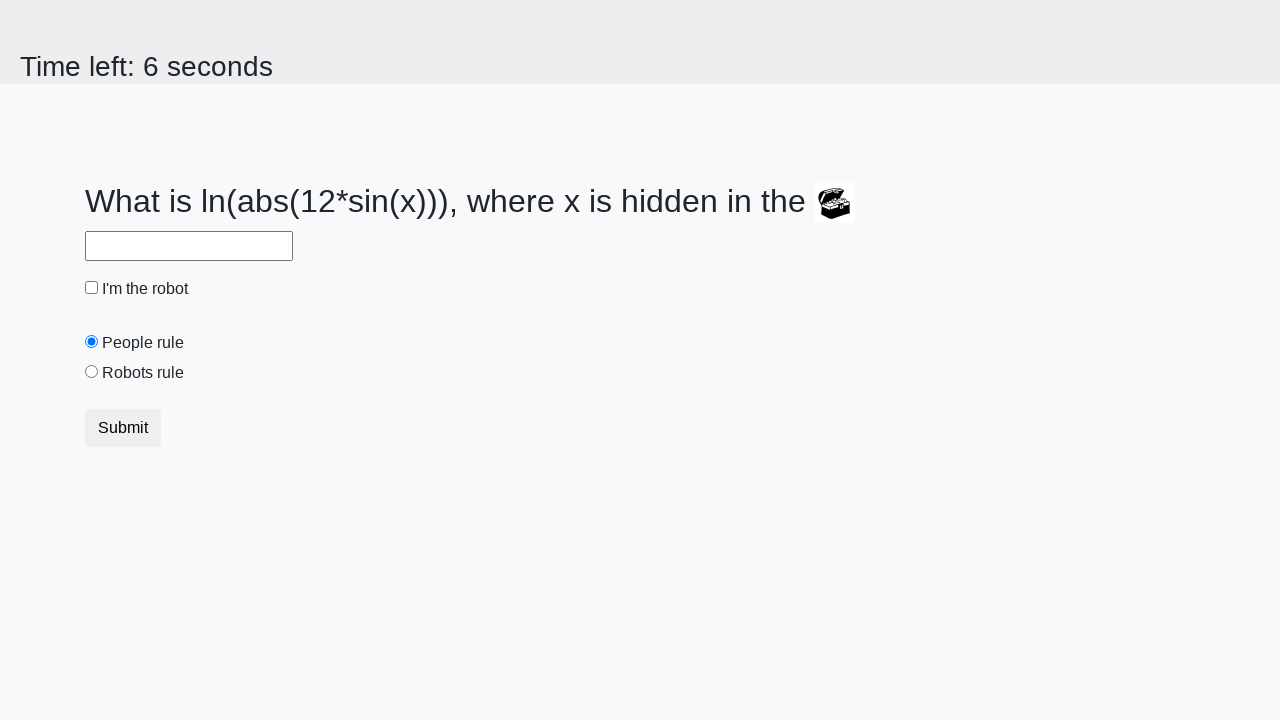

Calculated mathematical result using formula: 2.3393972287596543
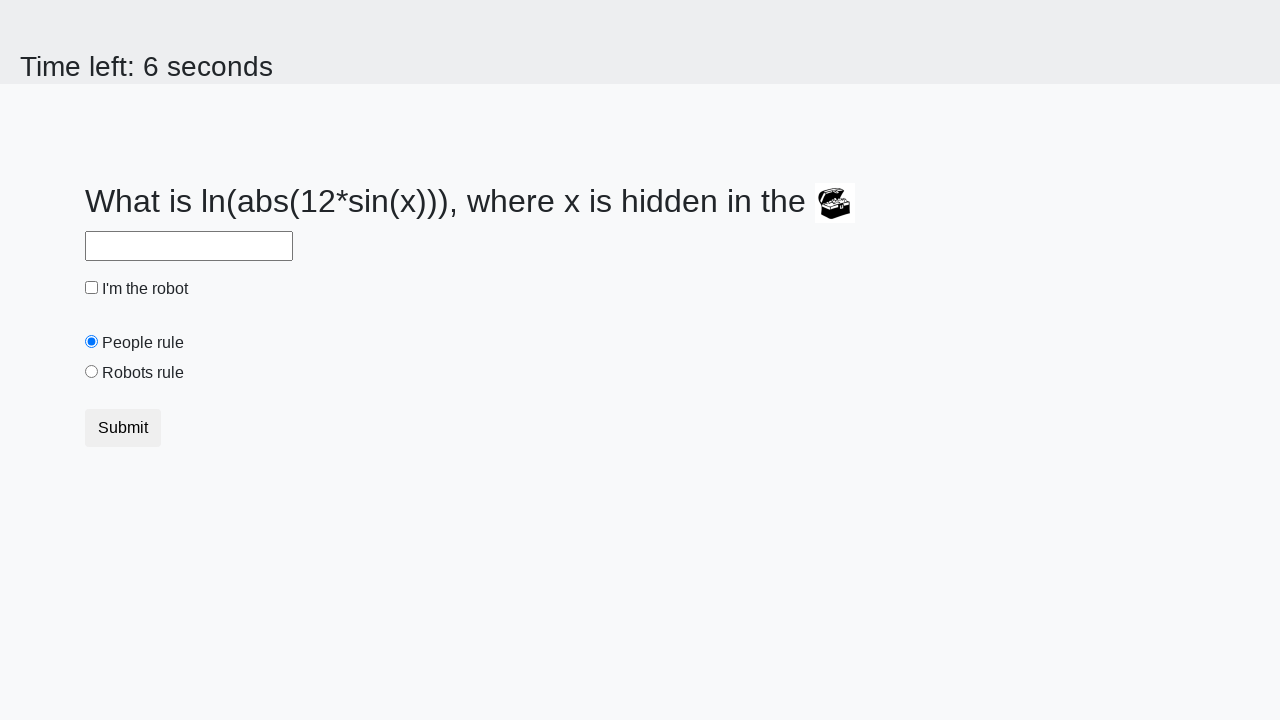

Filled answer field with calculated value: 2.3393972287596543 on #answer
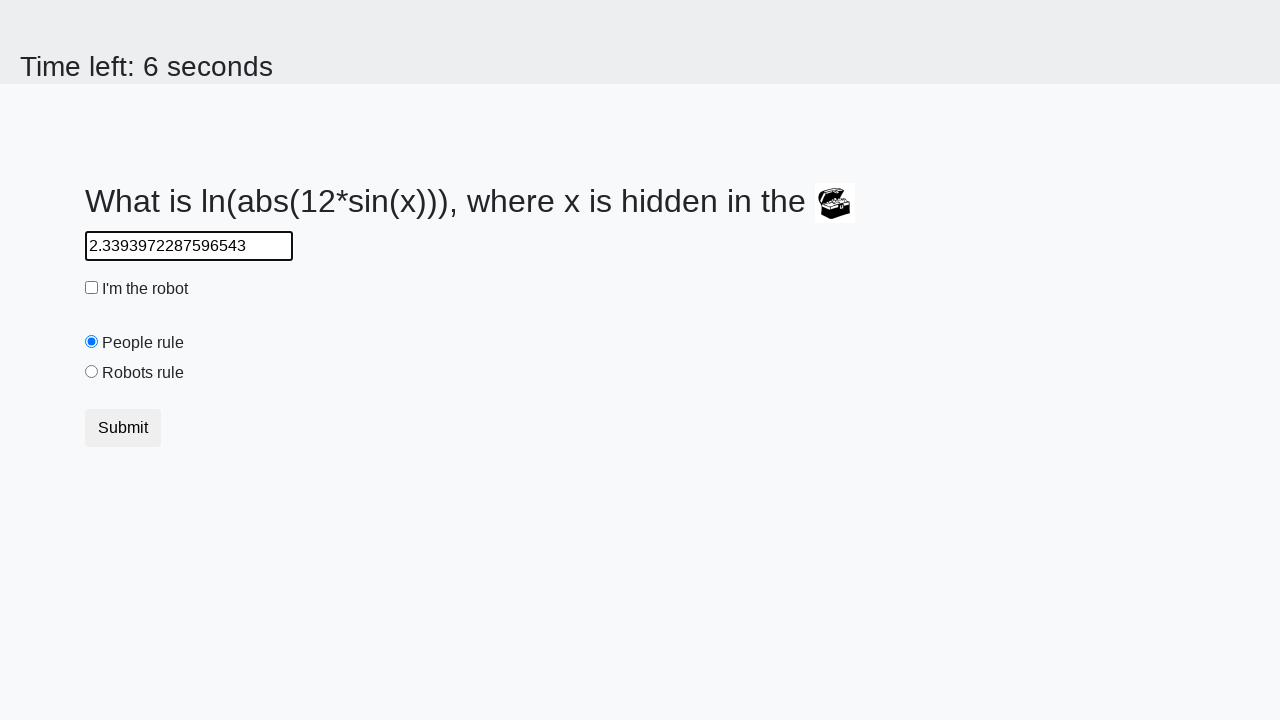

Clicked robot checkbox at (92, 288) on #robotCheckbox
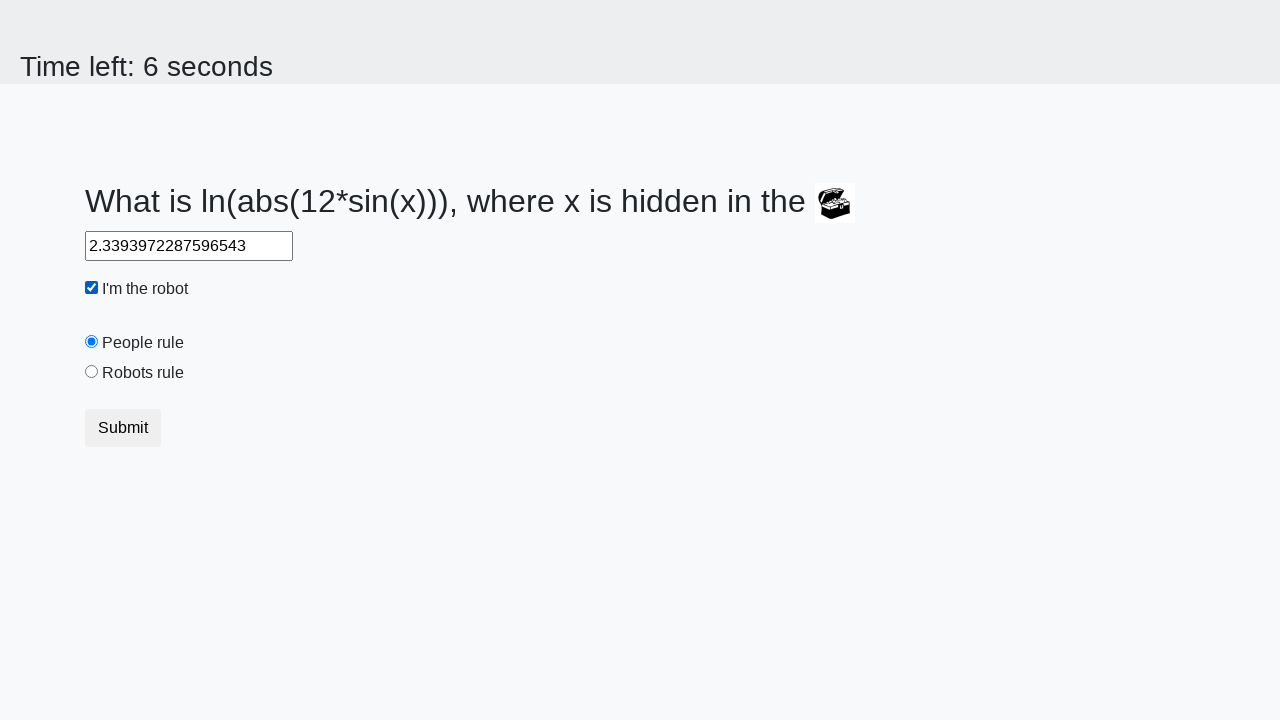

Selected 'robots' radio button option at (92, 372) on [value="robots"]
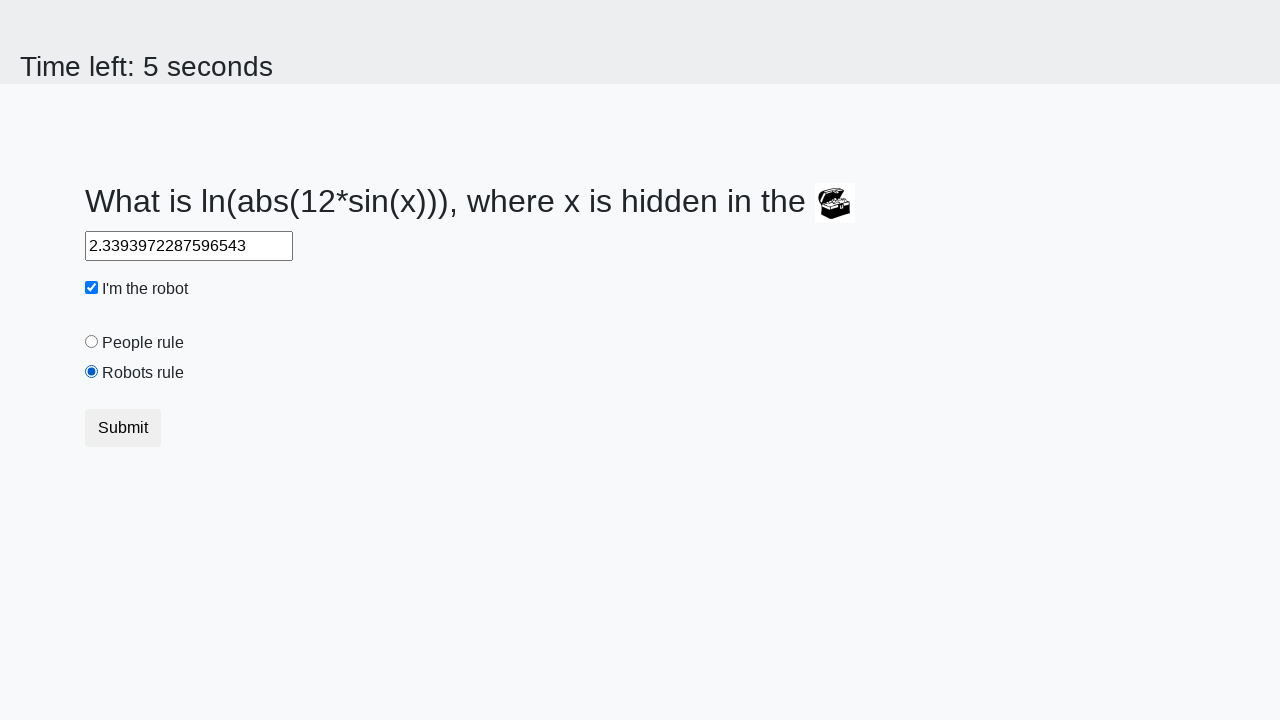

Clicked submit button to complete form submission at (123, 428) on button.btn
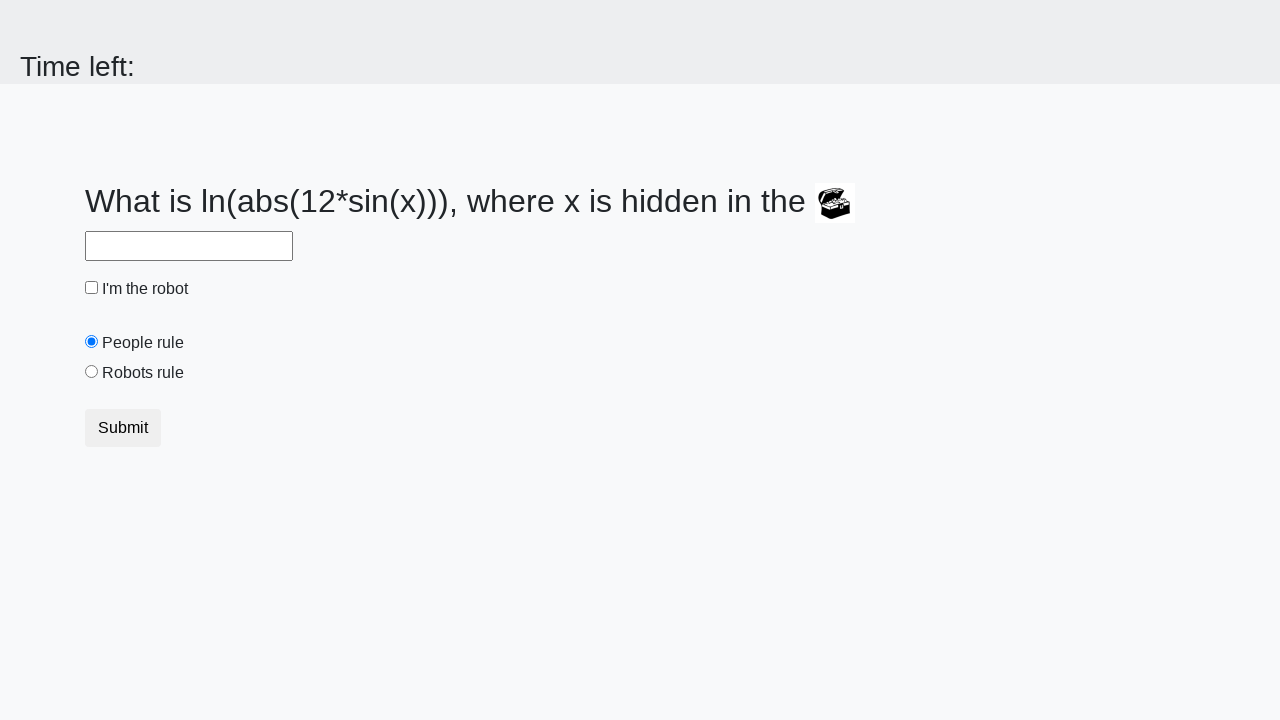

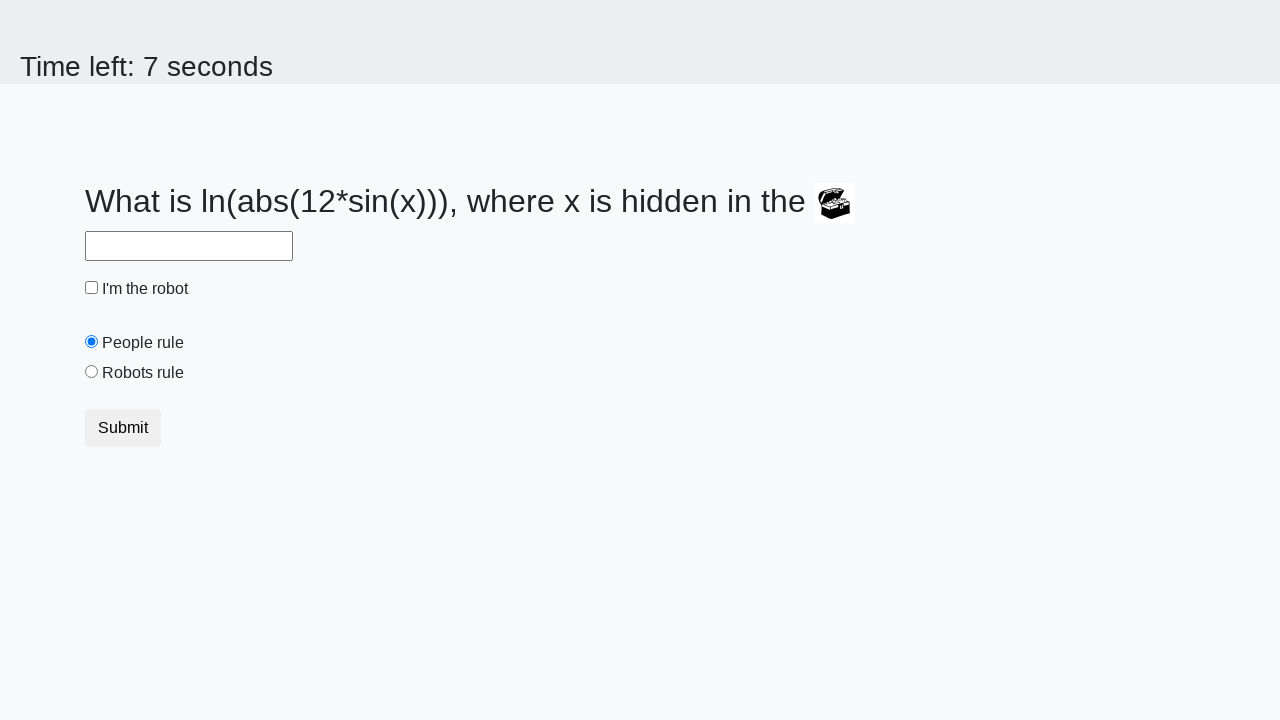